Tests that a saved change to an employee's name persists after switching to another employee and back.

Starting URL: https://devmountain-qa.github.io/employee-manager/1.2_Version/index.html

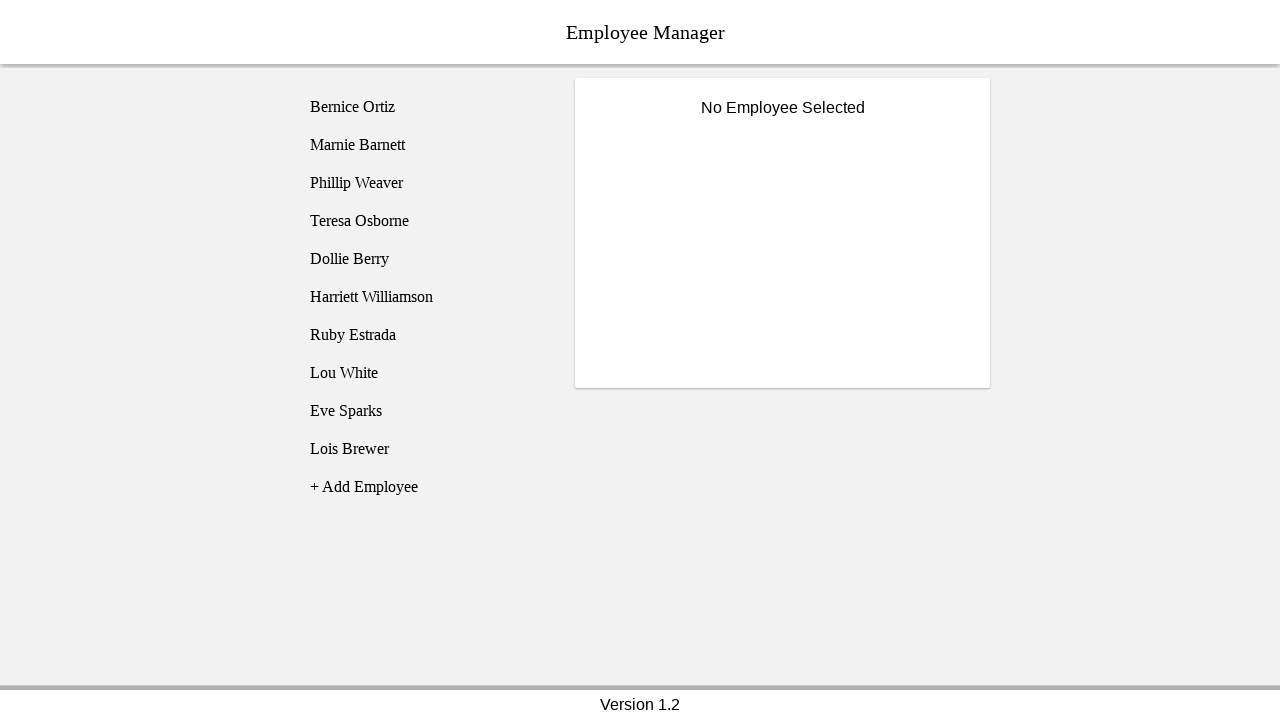

Clicked on Bernice Ortiz employee at (425, 107) on [name='employee1']
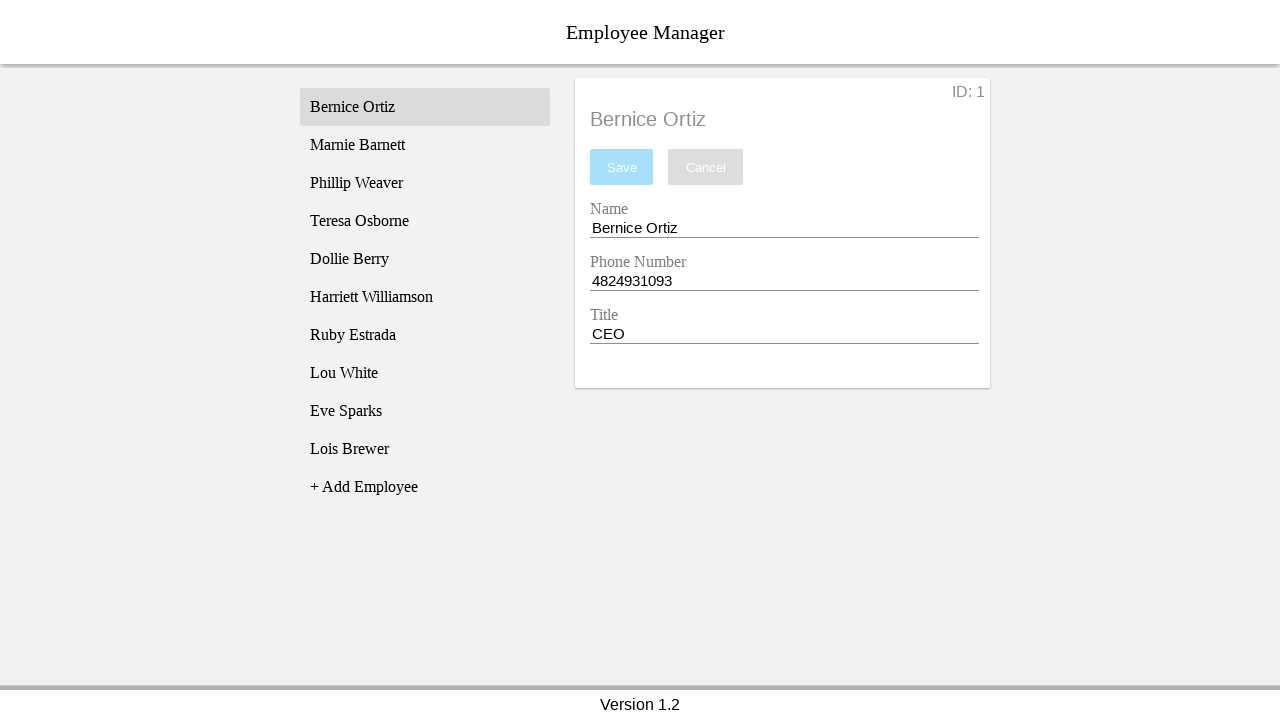

Employee details loaded and became visible
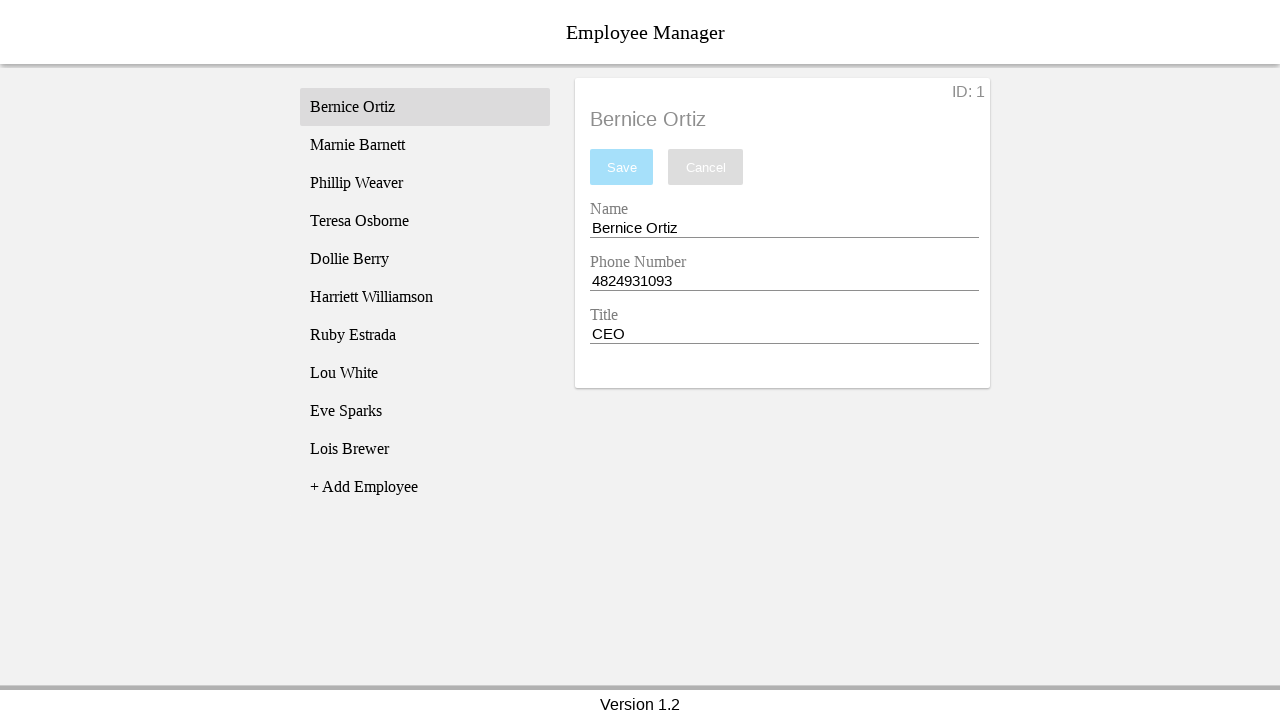

Filled name field with 'Test Name' on [name='nameEntry']
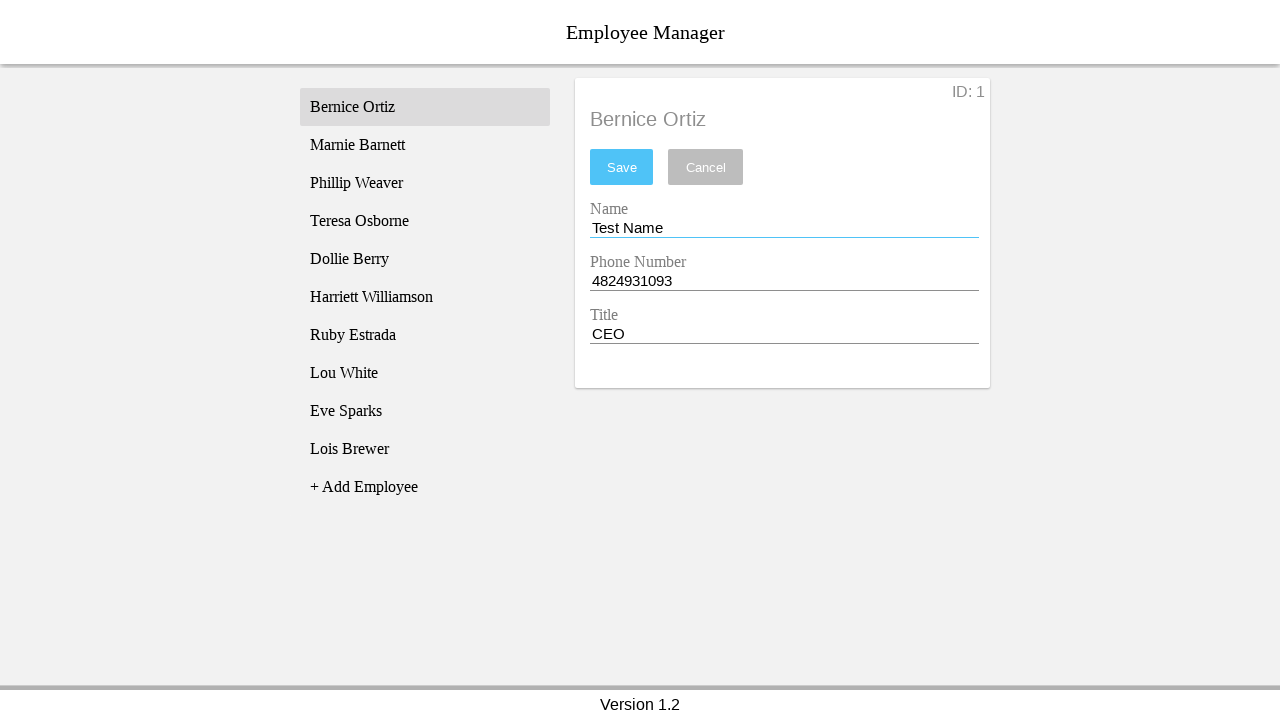

Clicked save button to persist the name change at (622, 167) on #saveBtn
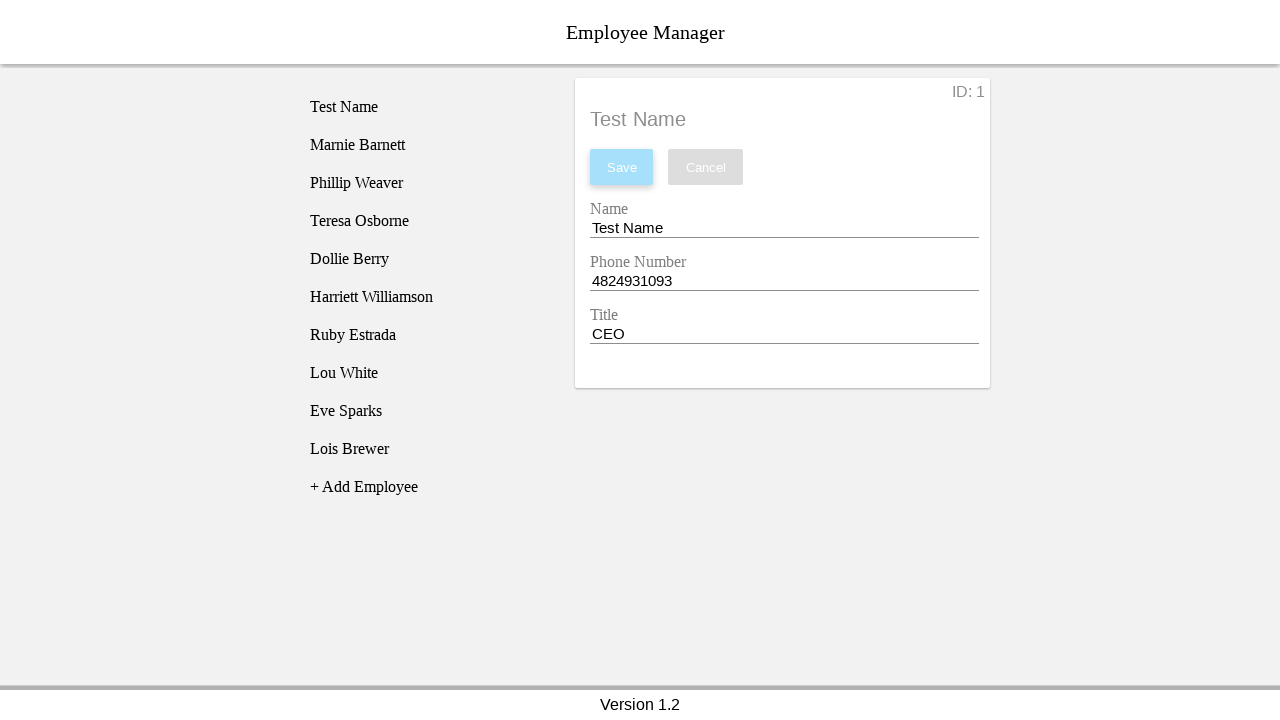

Clicked on Phillip Weaver employee at (425, 183) on [name='employee3']
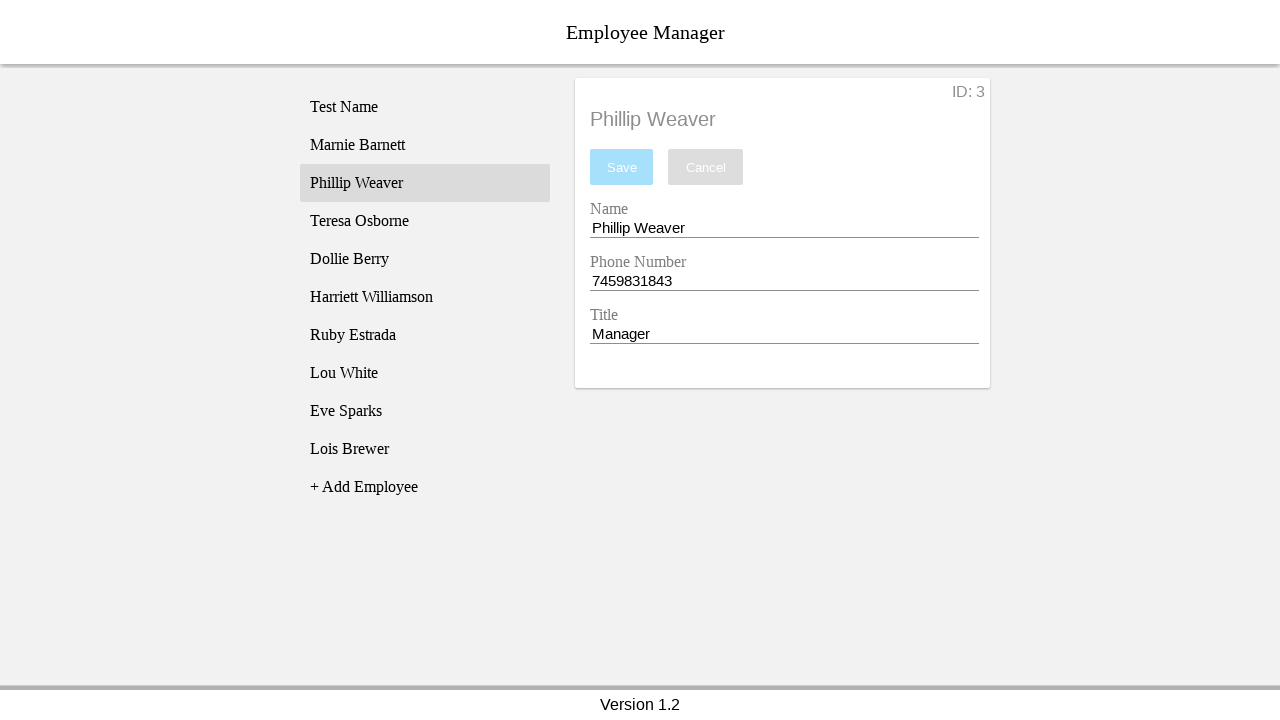

Phillip Weaver's details loaded successfully
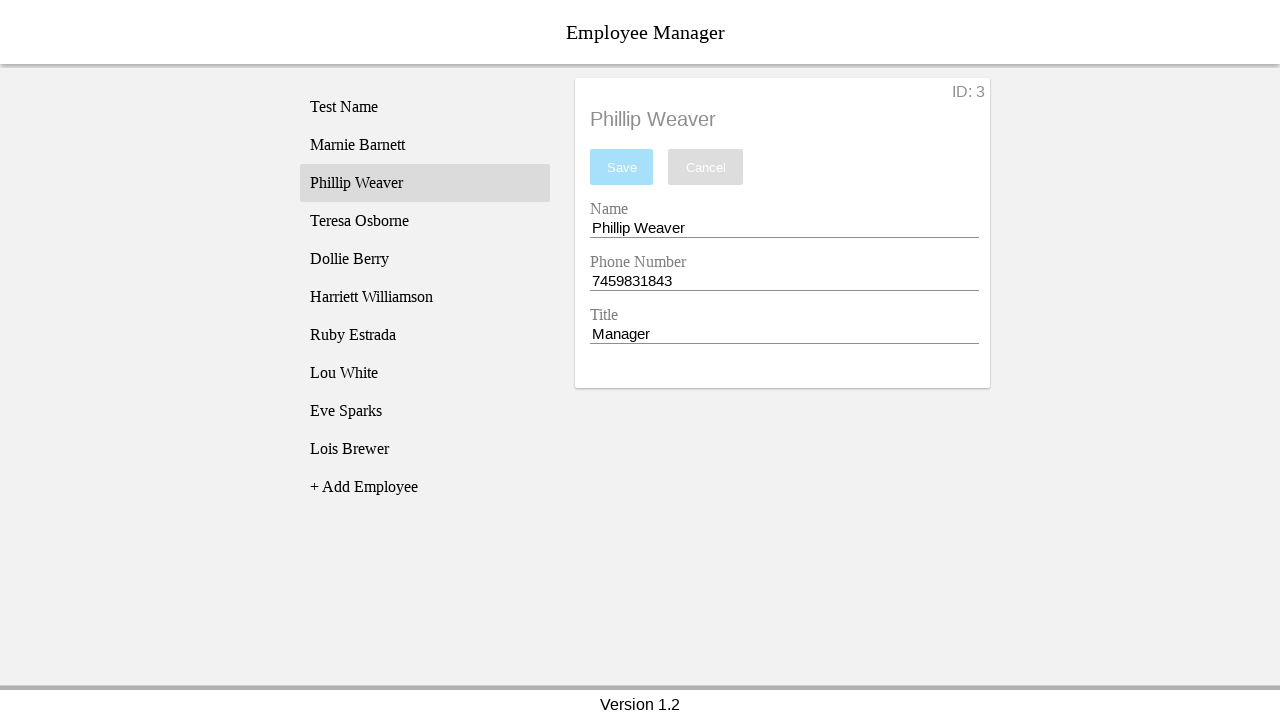

Clicked back on Bernice Ortiz employee record at (425, 107) on [name='employee1']
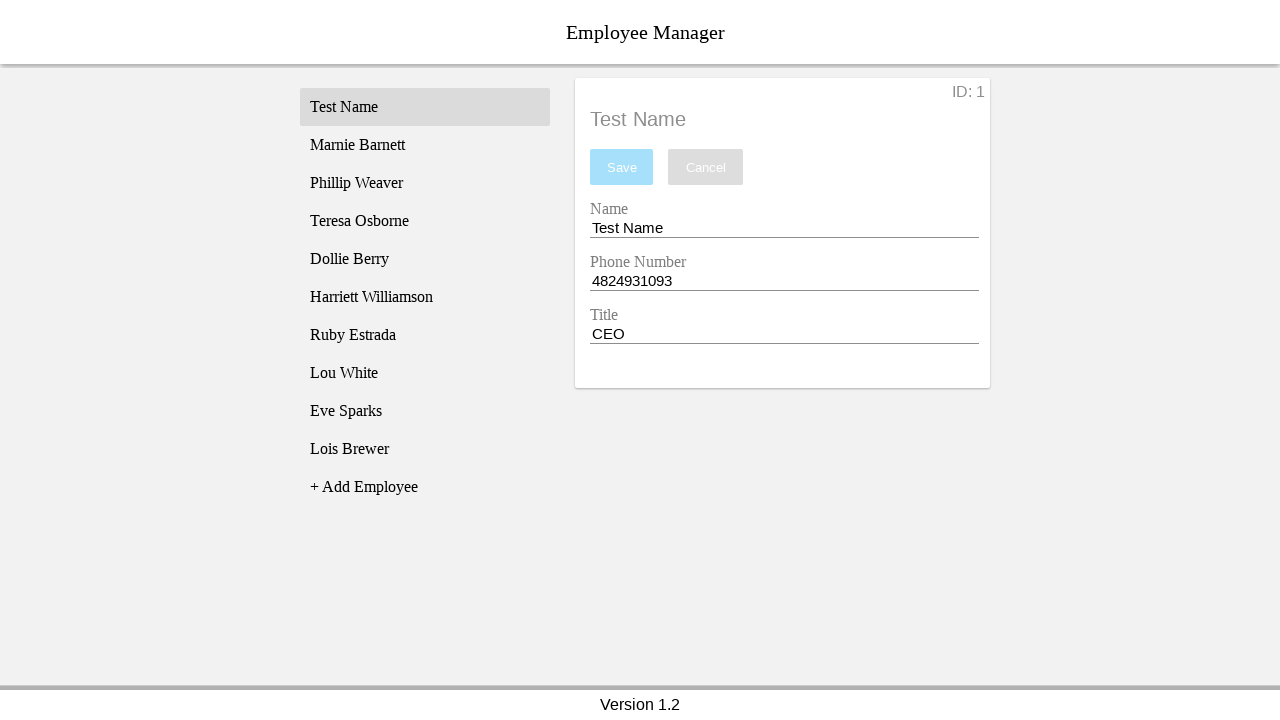

Verified that the name field still shows 'Test Name' - saved change persisted
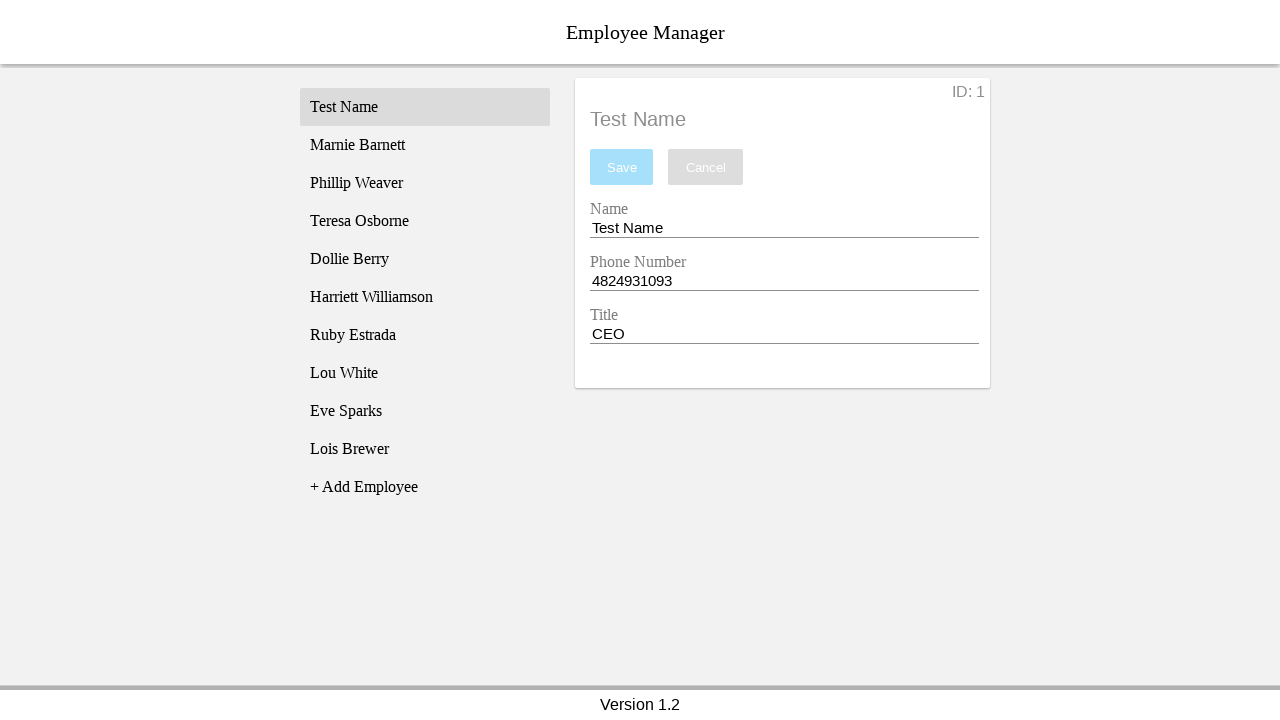

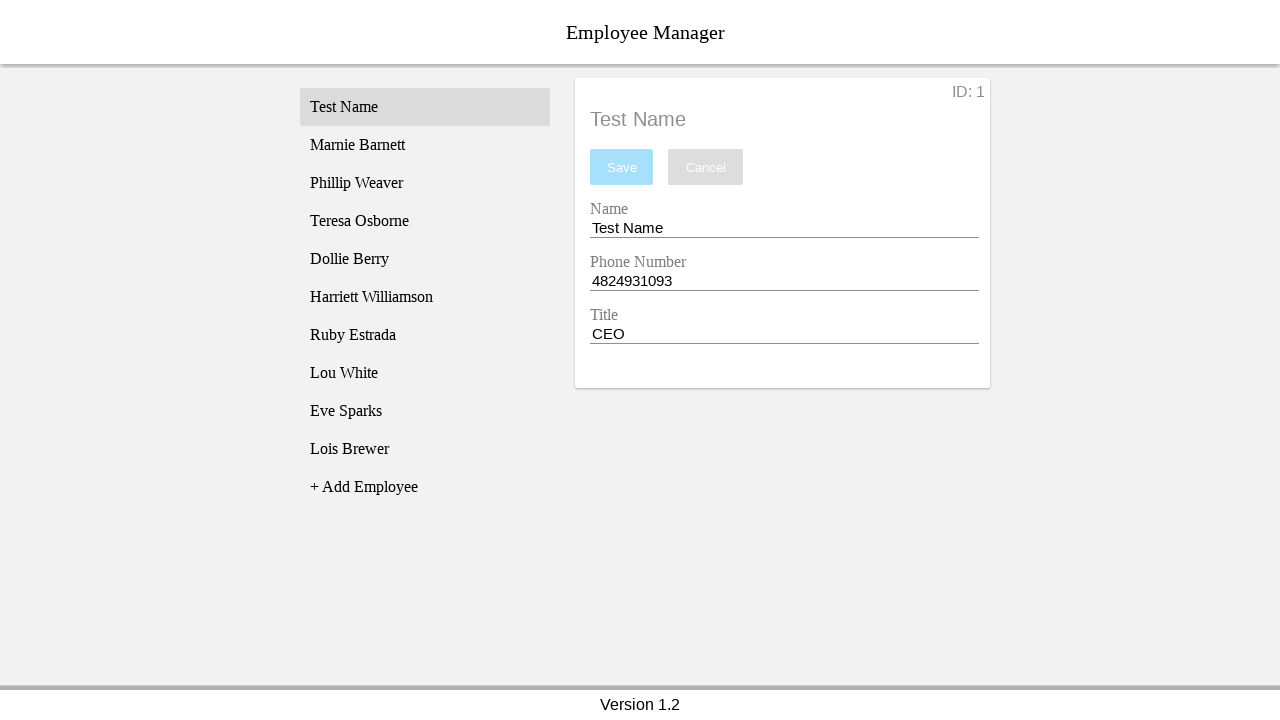